Tests password length validation by entering passwords shorter than required minimum

Starting URL: https://alada.vn/tai-khoan/dang-ky.html

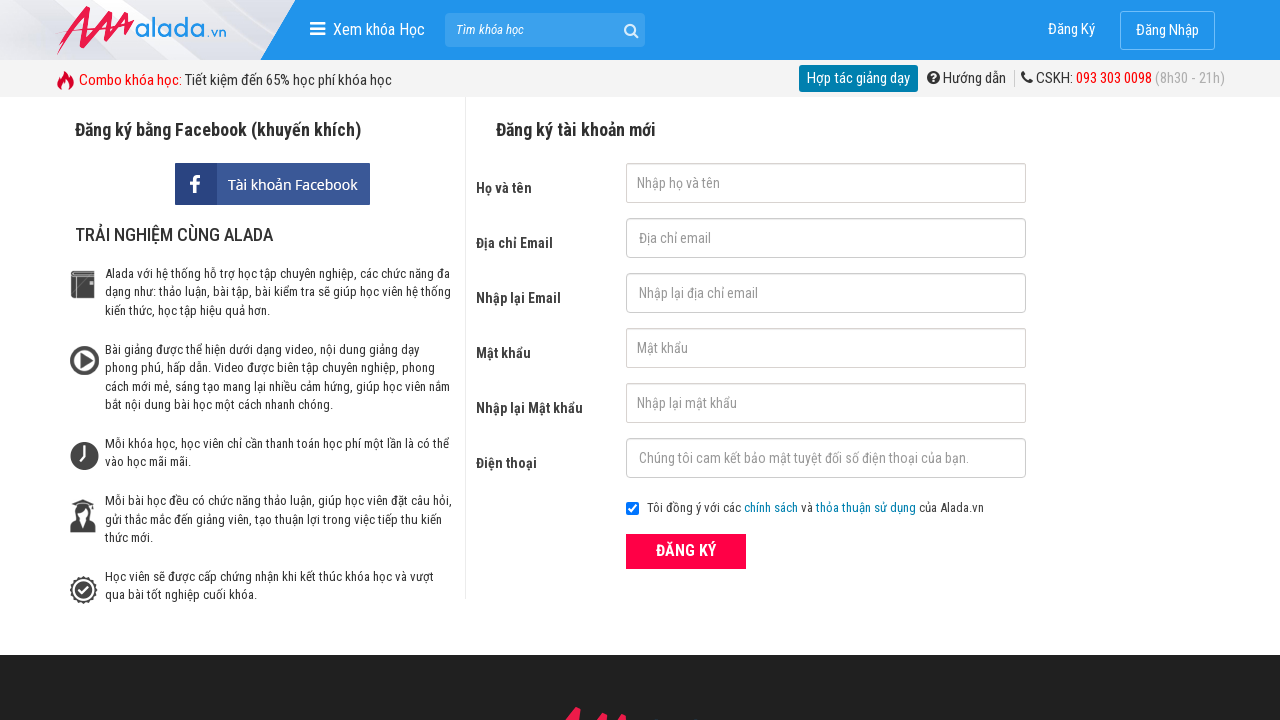

Filled first name field with 'Ha Ngan' on #txtFirstname
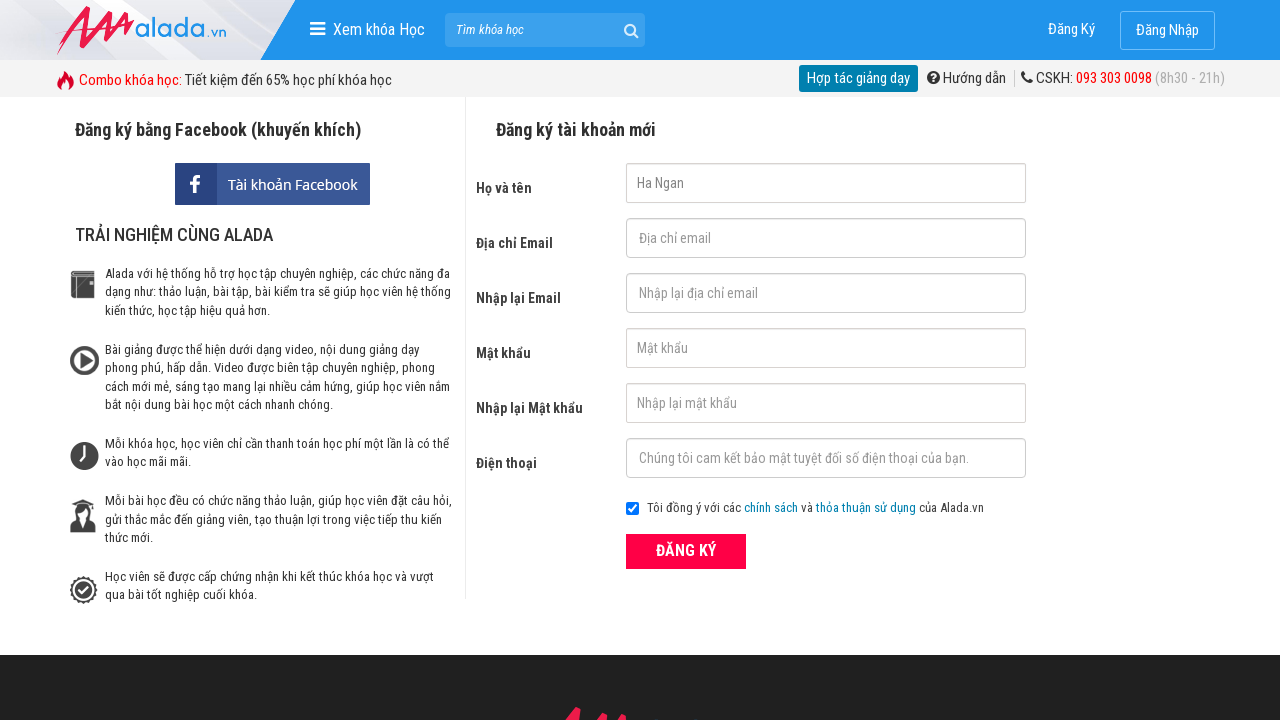

Filled email field with 'ngan@gmail.com' on #txtEmail
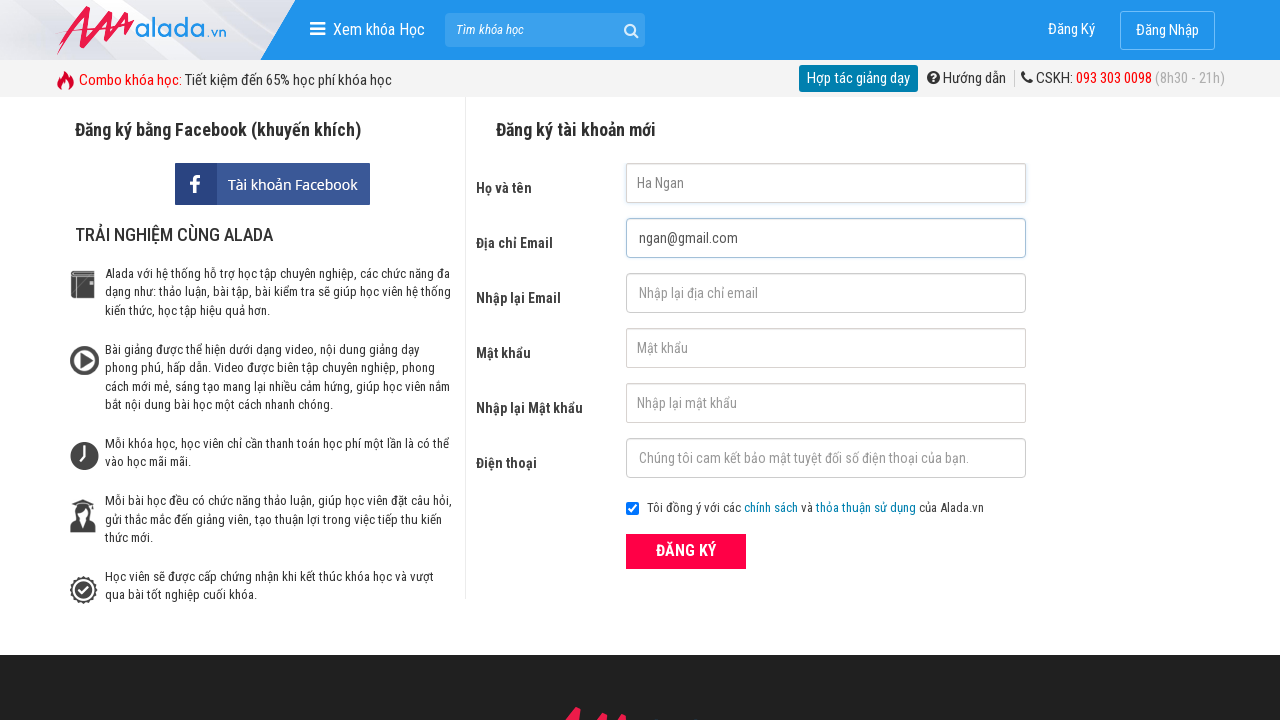

Filled email confirmation field with 'ngan@gmail.com' on #txtCEmail
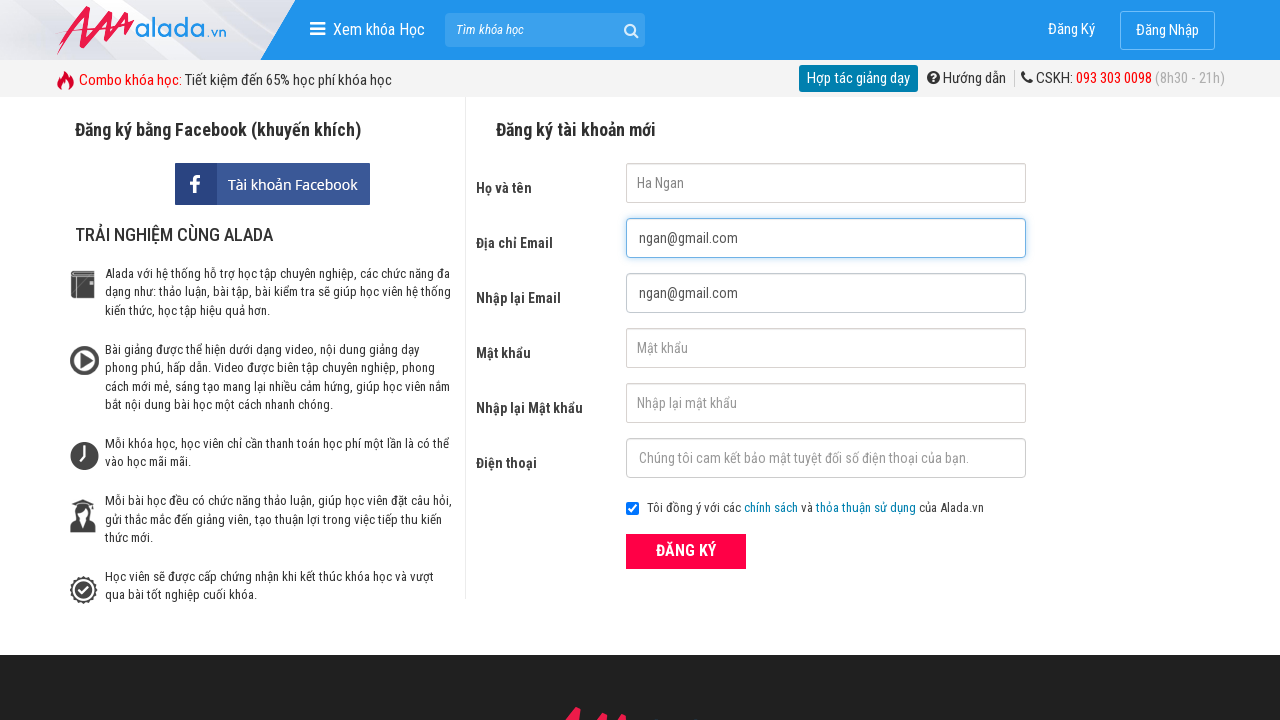

Filled password field with '123' (shorter than minimum required length) on #txtPassword
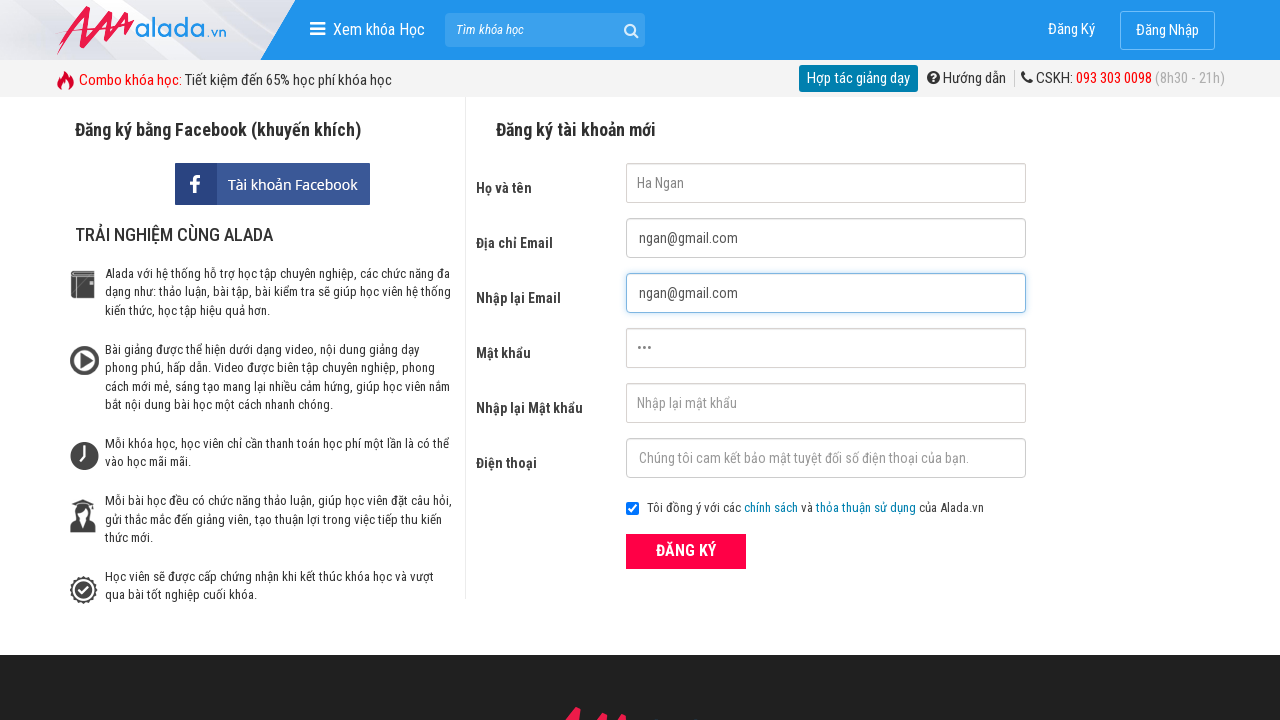

Filled password confirmation field with '123' on #txtCPassword
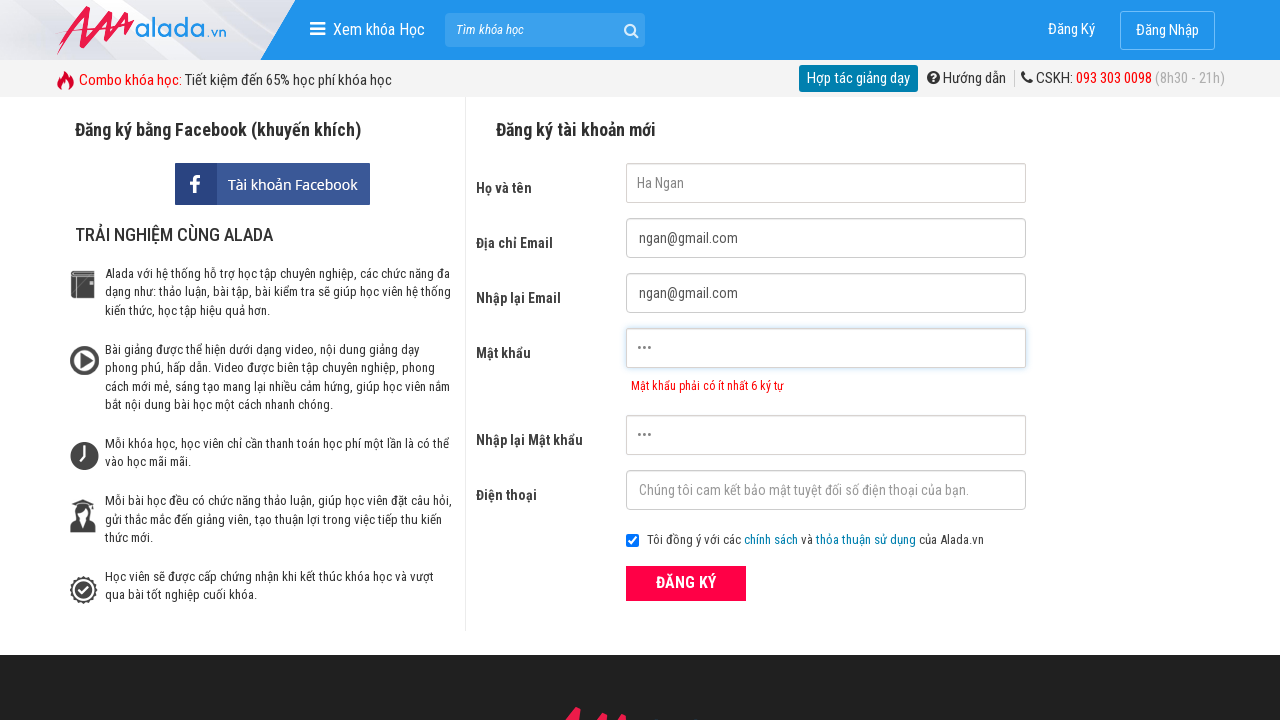

Filled phone number field with '0905871111' on #txtPhone
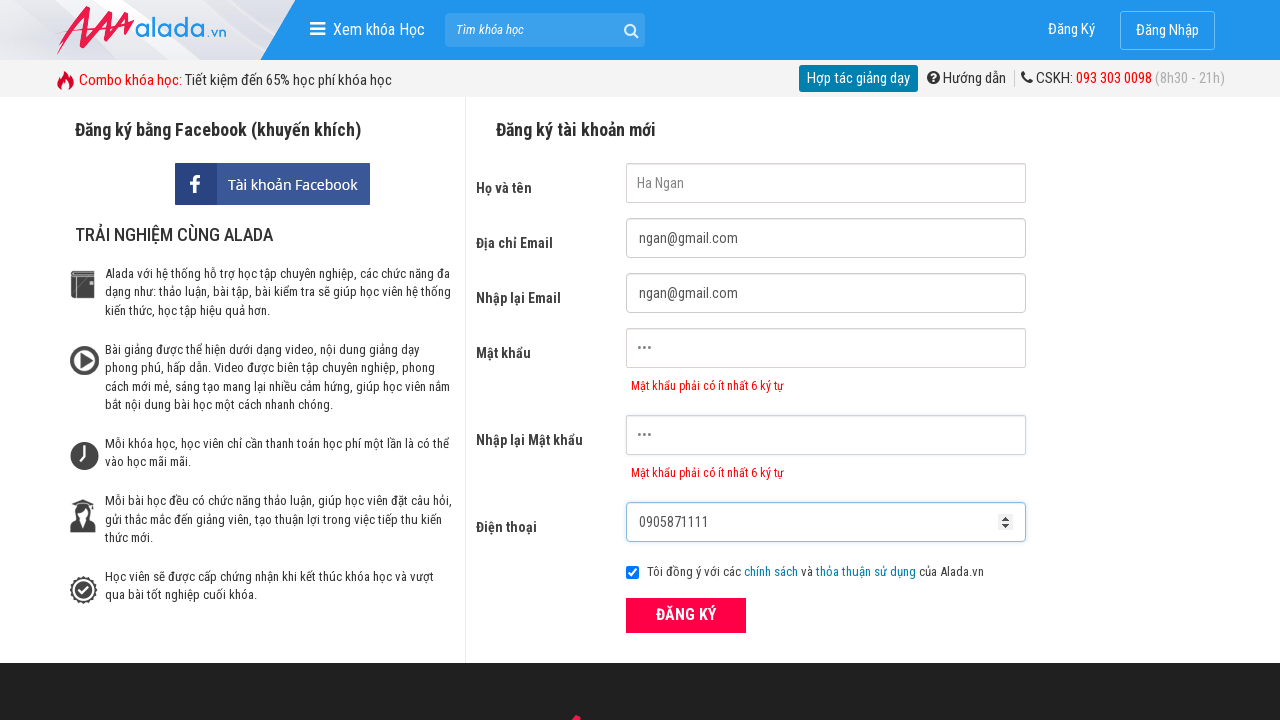

Clicked ĐĂNG KÝ (Sign Up) button to submit form at (686, 615) on xpath=//form[@id='frmLogin']//button[text()='ĐĂNG KÝ']
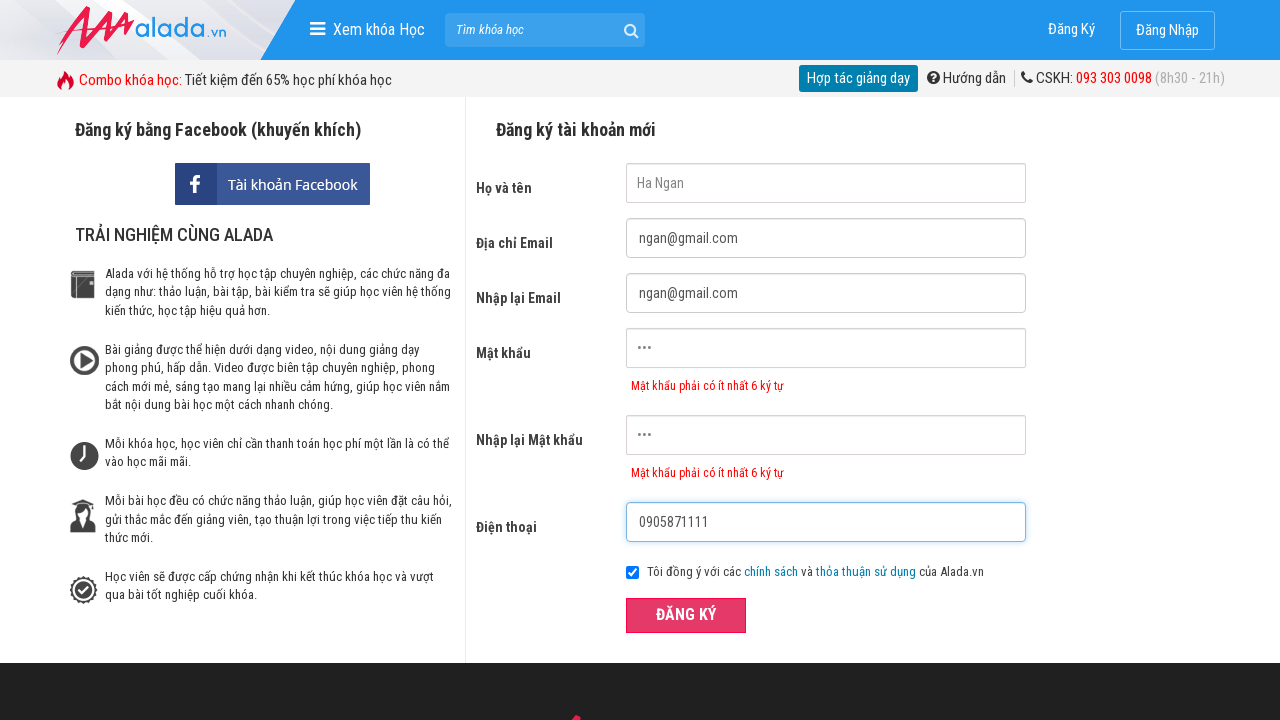

Password validation error message appeared
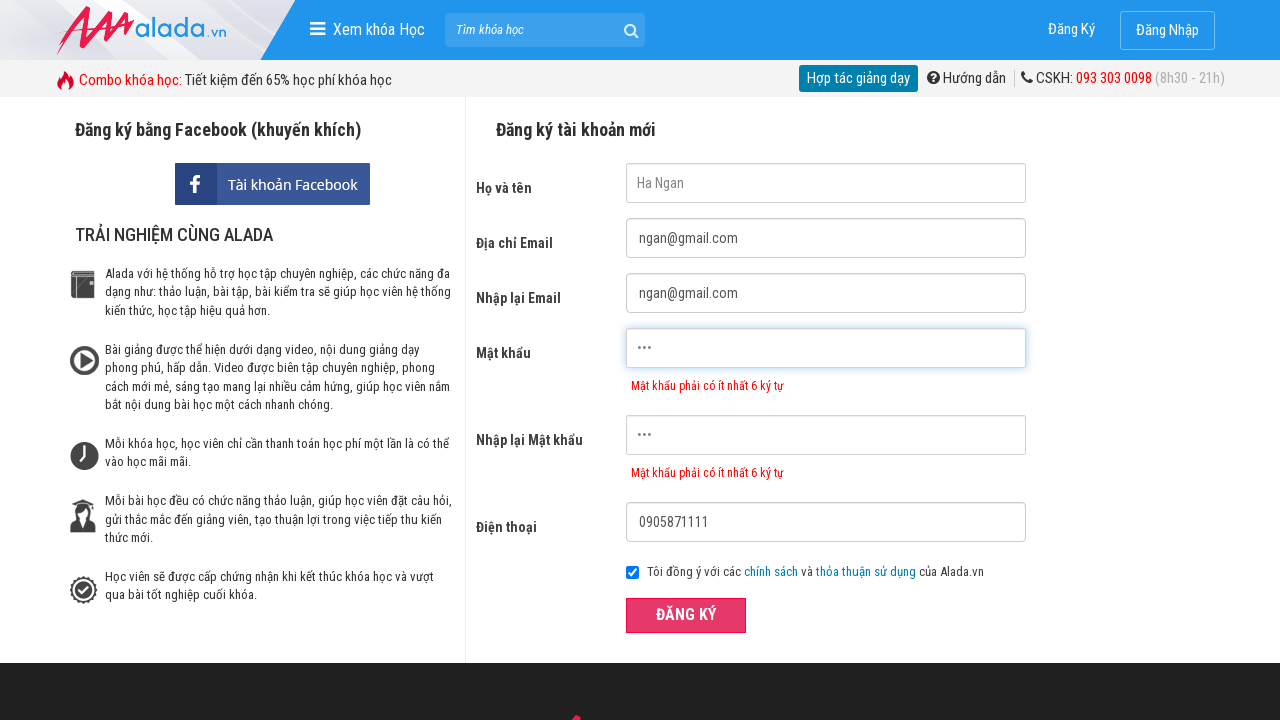

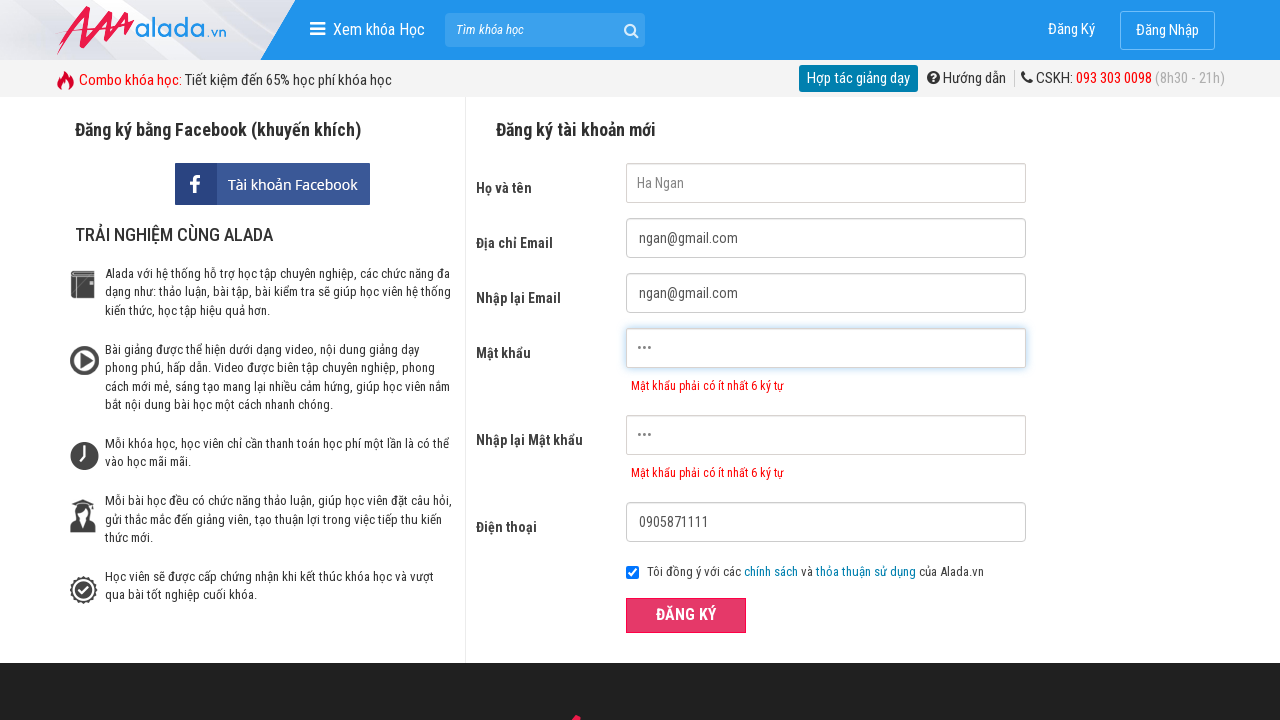